Tests dropdown selection functionality by selecting options from single and multi-select dropdown menus on a demo QA site.

Starting URL: https://demoqa.com/select-menu

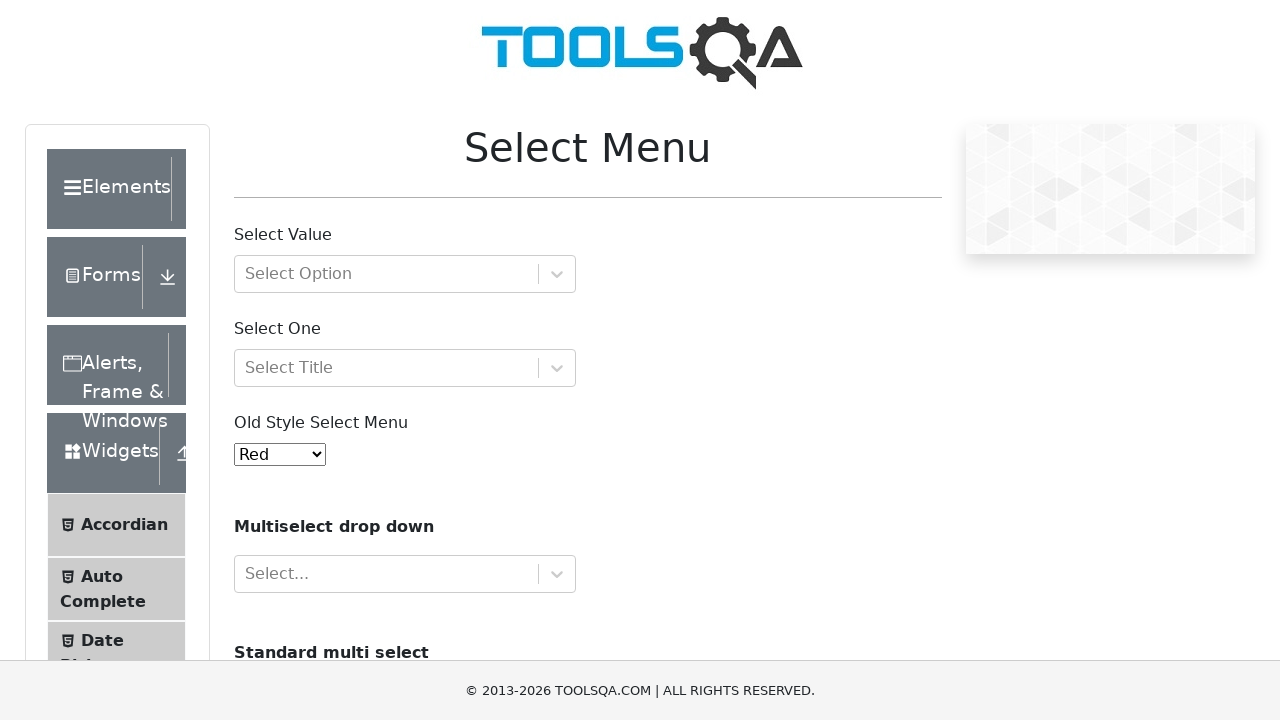

Selected 'White' (value 7) from the old style select menu on #oldSelectMenu
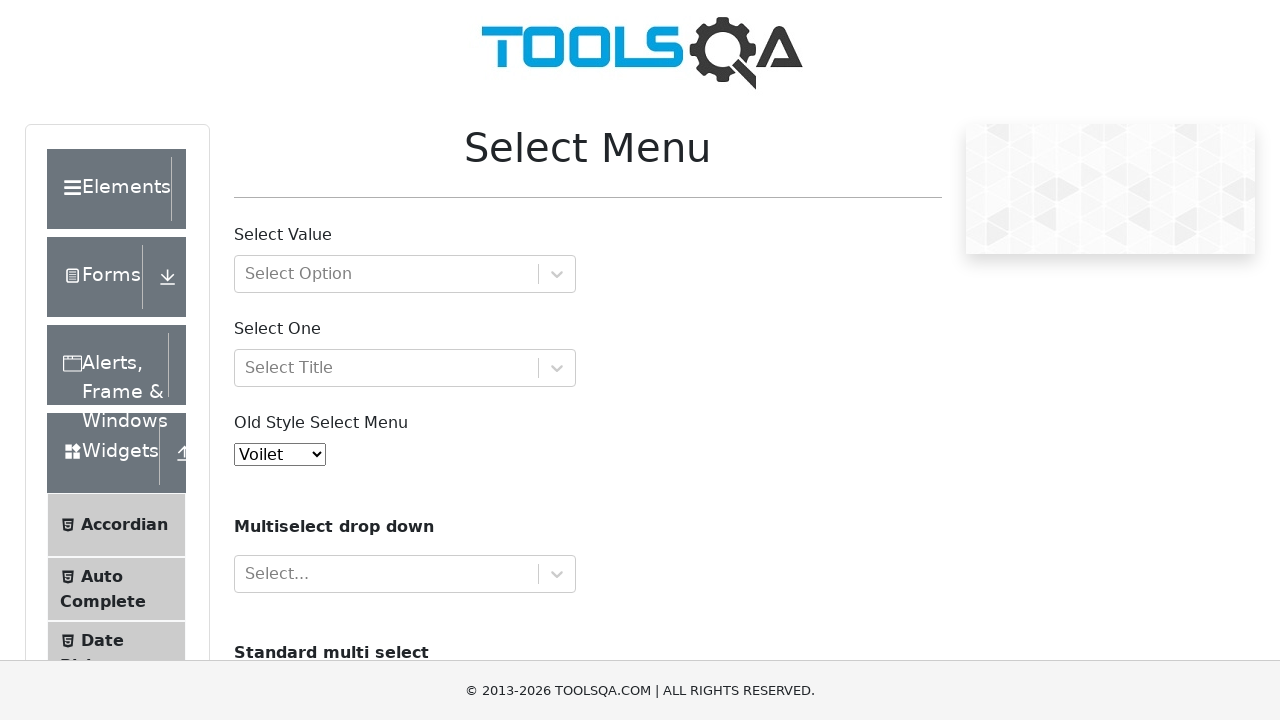

Selected 'volvo' and 'audi' from the cars multi-select dropdown on #cars
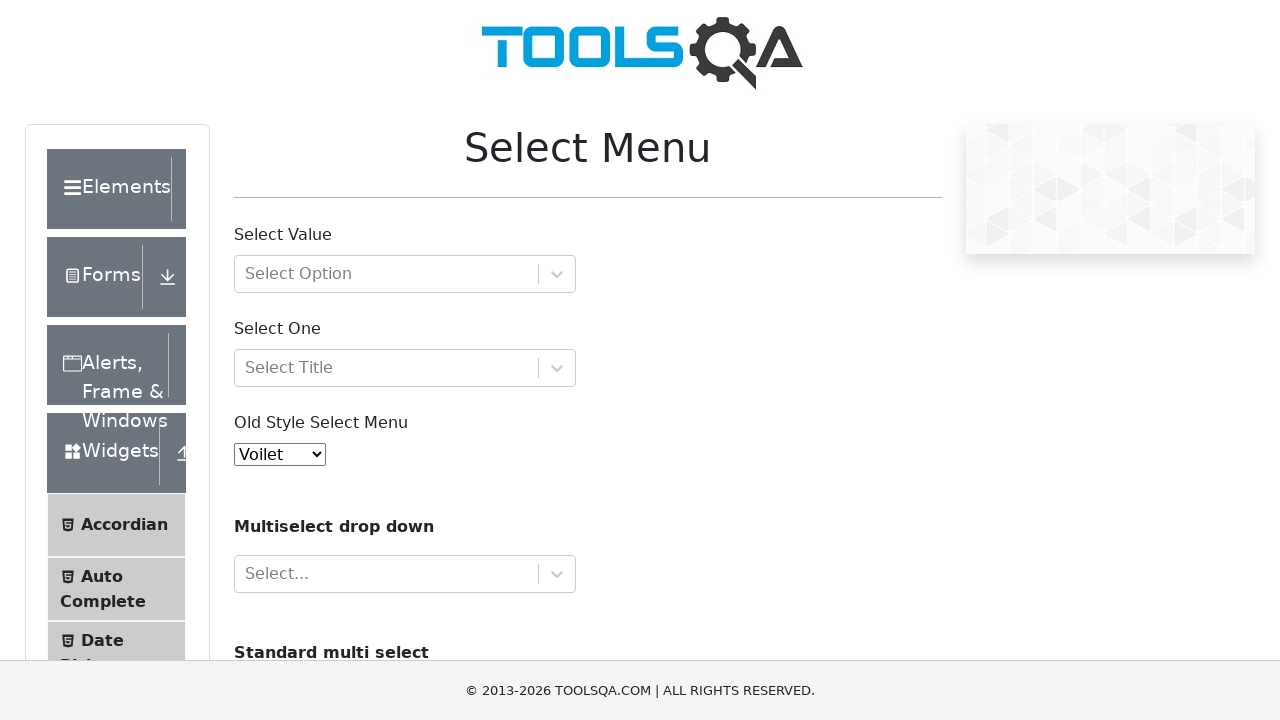

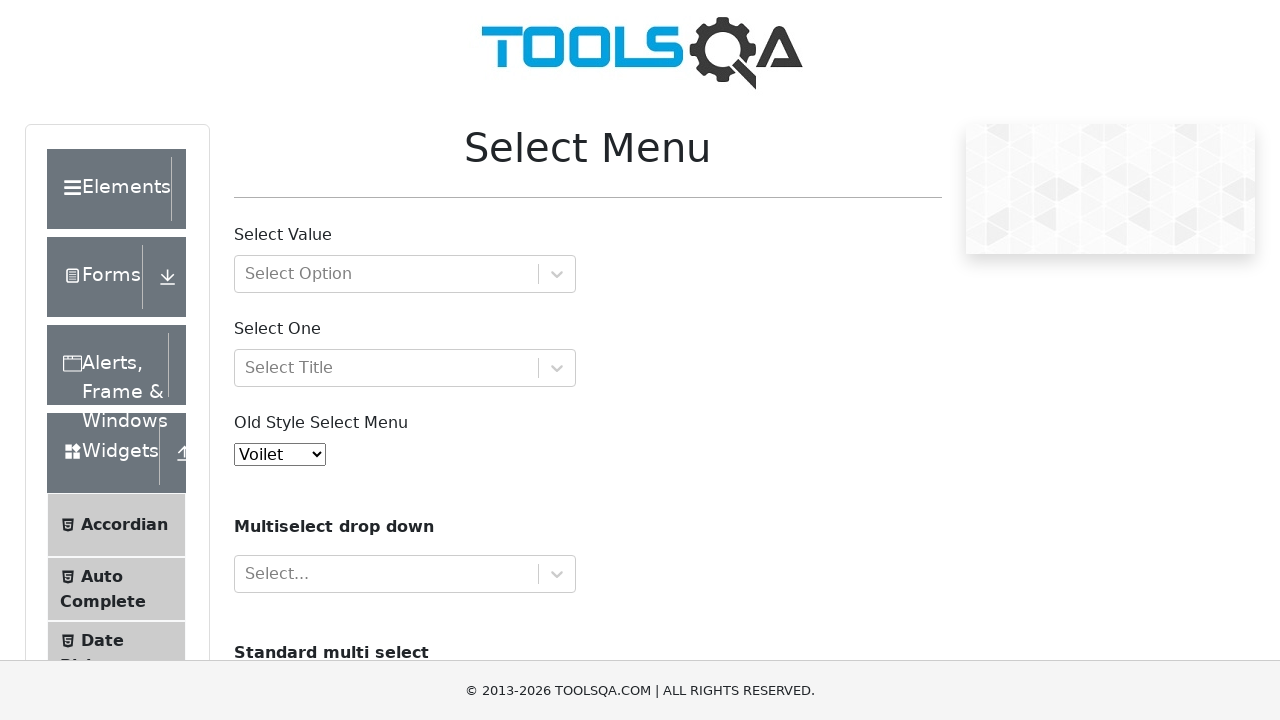